Tests filtering to display only active (incomplete) todo items

Starting URL: https://demo.playwright.dev/todomvc

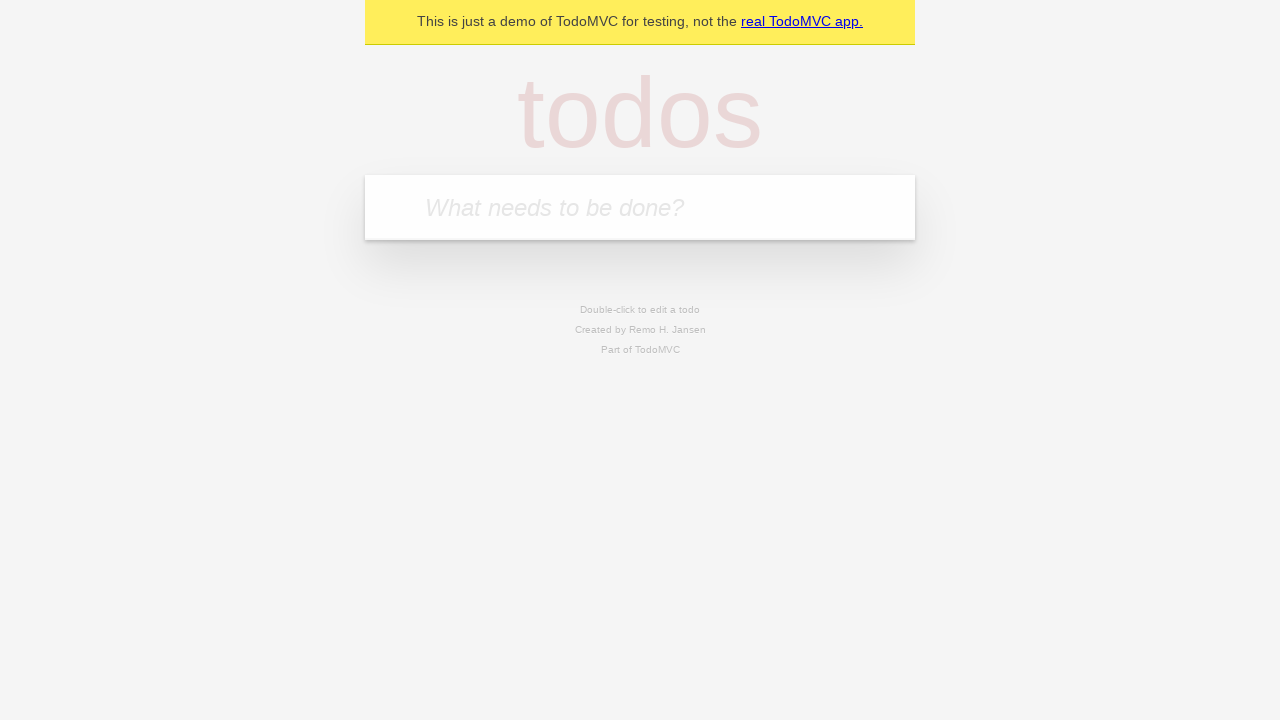

Filled todo input with 'buy some cheese' on internal:attr=[placeholder="What needs to be done?"i]
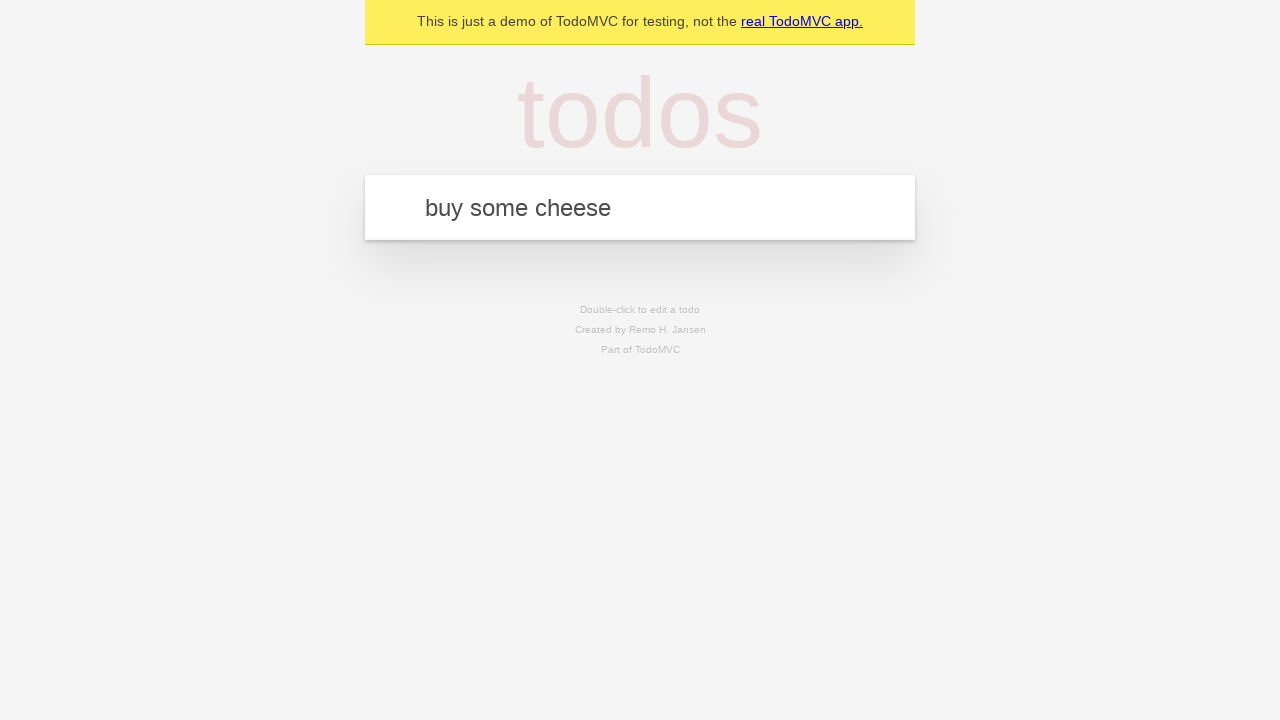

Pressed Enter to add todo 'buy some cheese' on internal:attr=[placeholder="What needs to be done?"i]
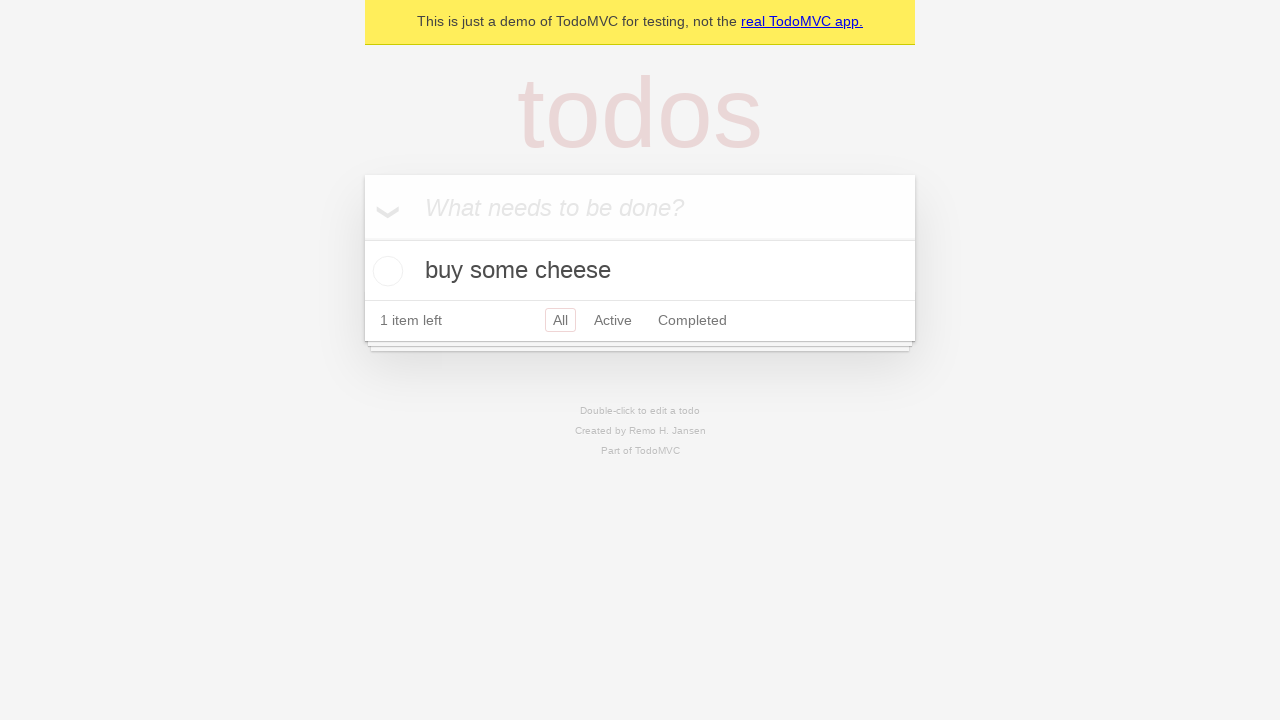

Filled todo input with 'feed the cat' on internal:attr=[placeholder="What needs to be done?"i]
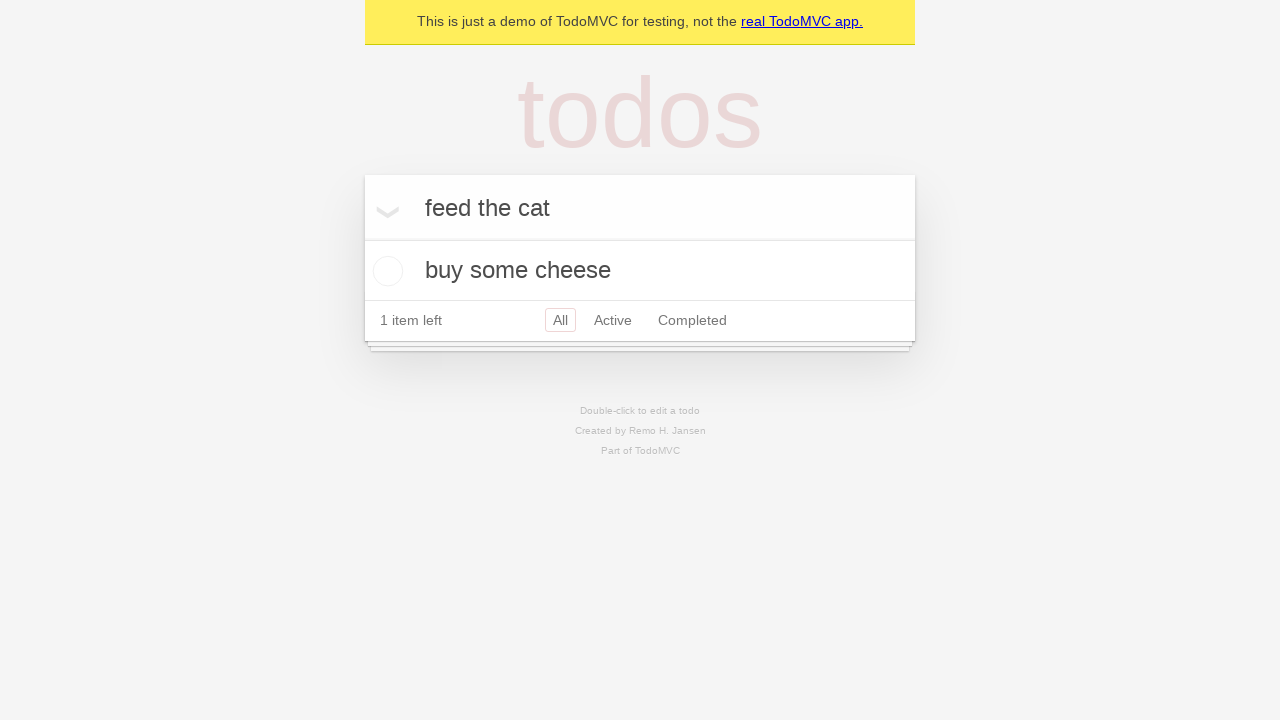

Pressed Enter to add todo 'feed the cat' on internal:attr=[placeholder="What needs to be done?"i]
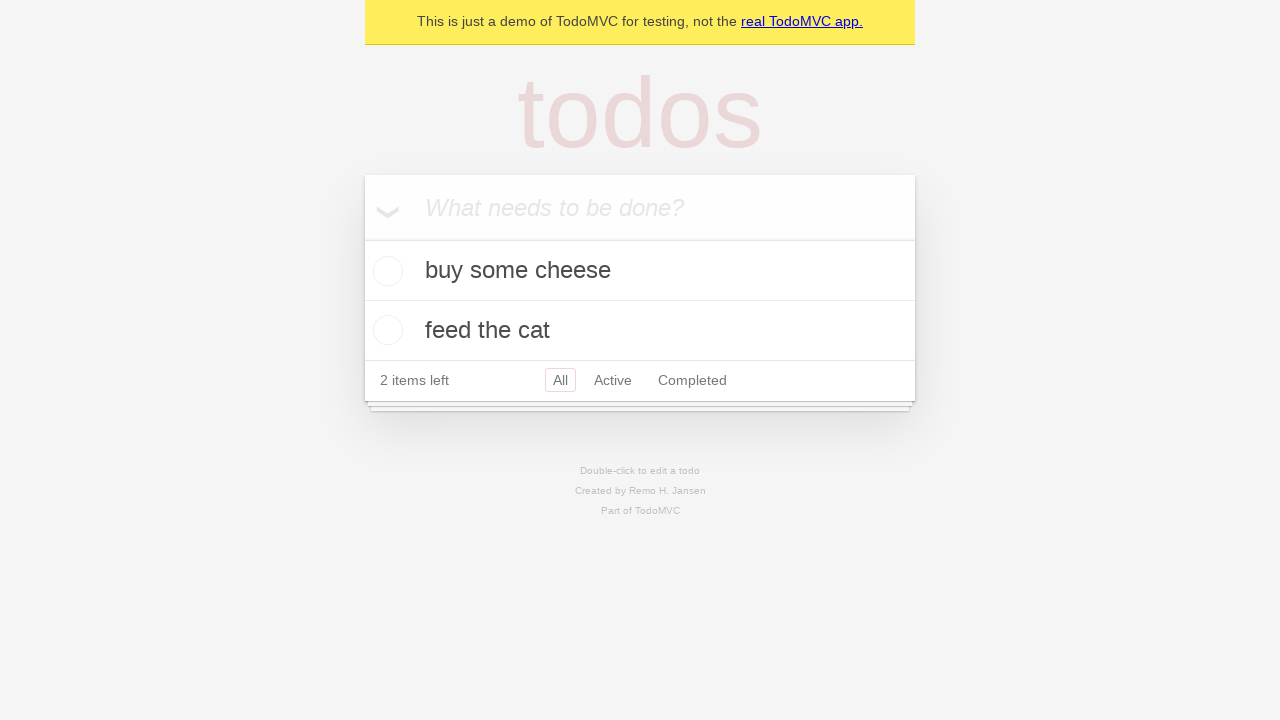

Filled todo input with 'book a doctors appointment' on internal:attr=[placeholder="What needs to be done?"i]
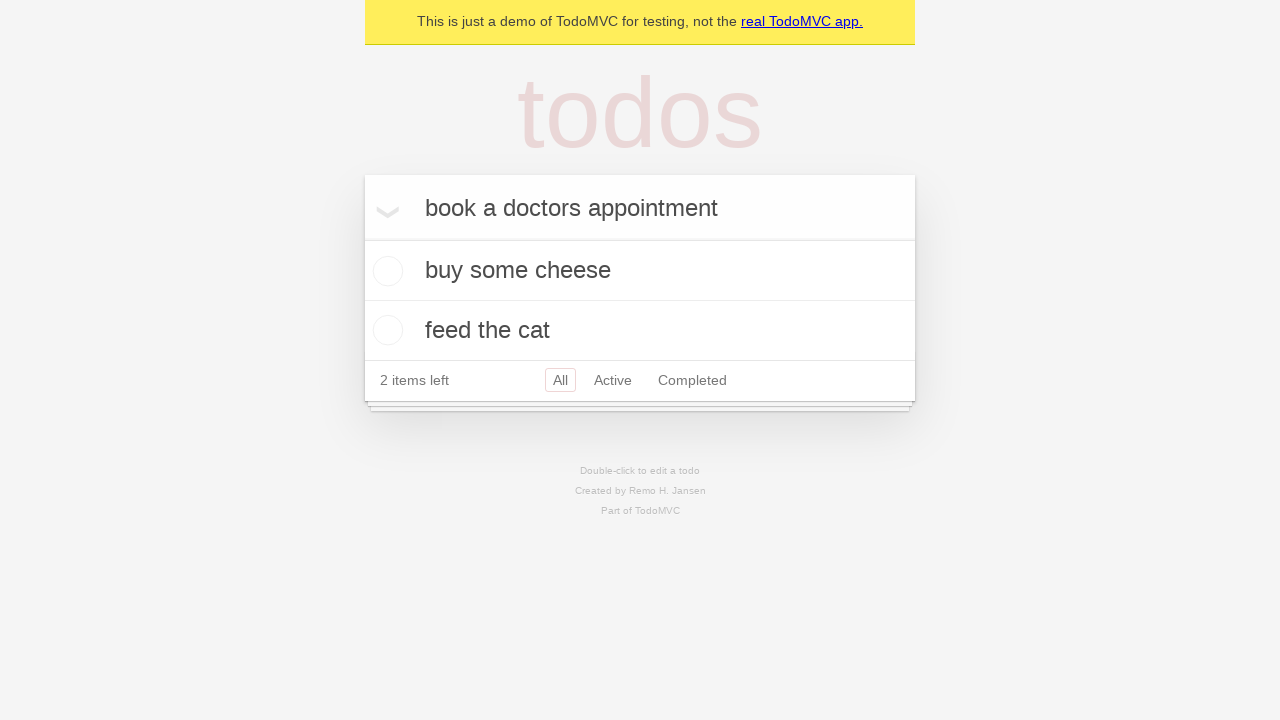

Pressed Enter to add todo 'book a doctors appointment' on internal:attr=[placeholder="What needs to be done?"i]
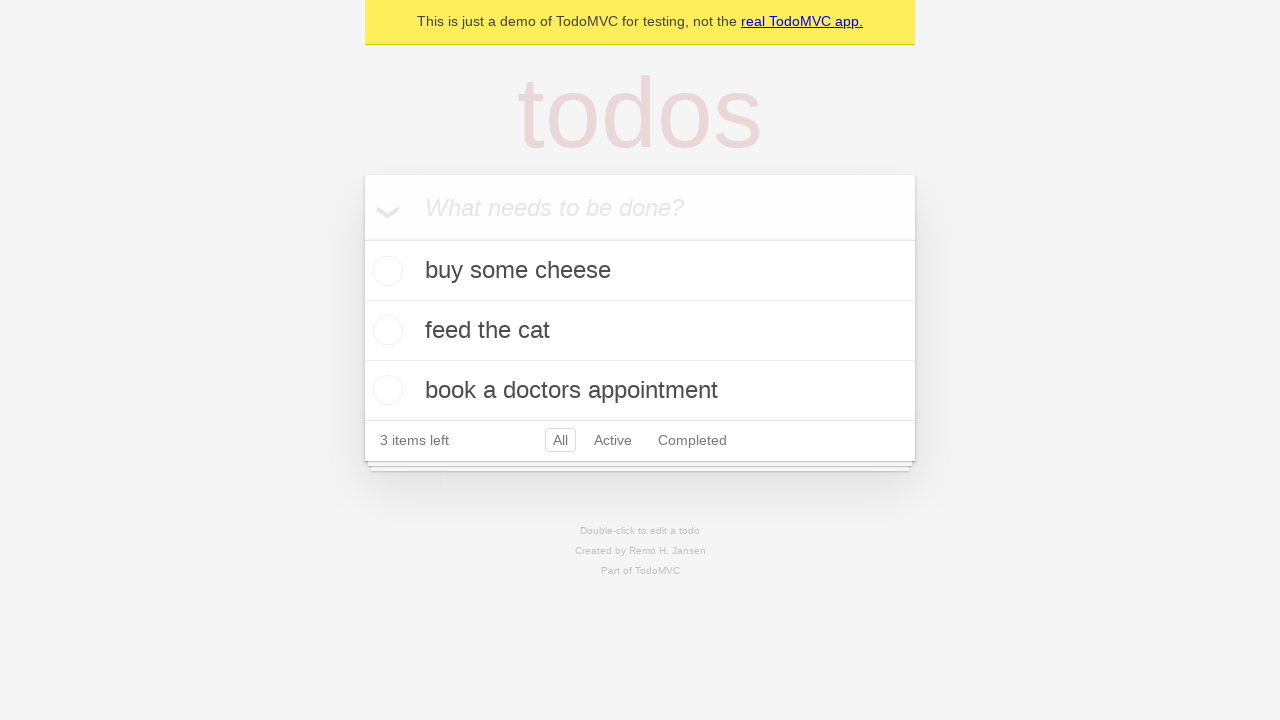

All 3 todo items loaded
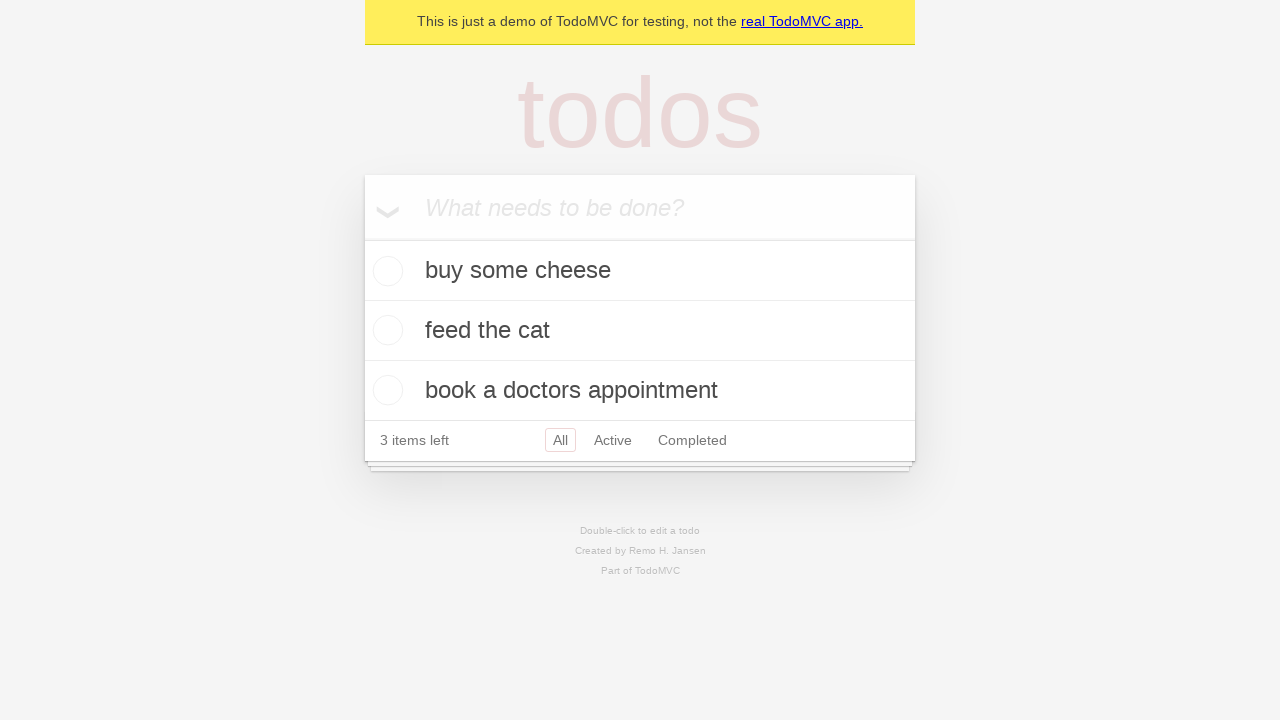

Checked second todo item as completed at (385, 330) on internal:testid=[data-testid="todo-item"s] >> nth=1 >> internal:role=checkbox
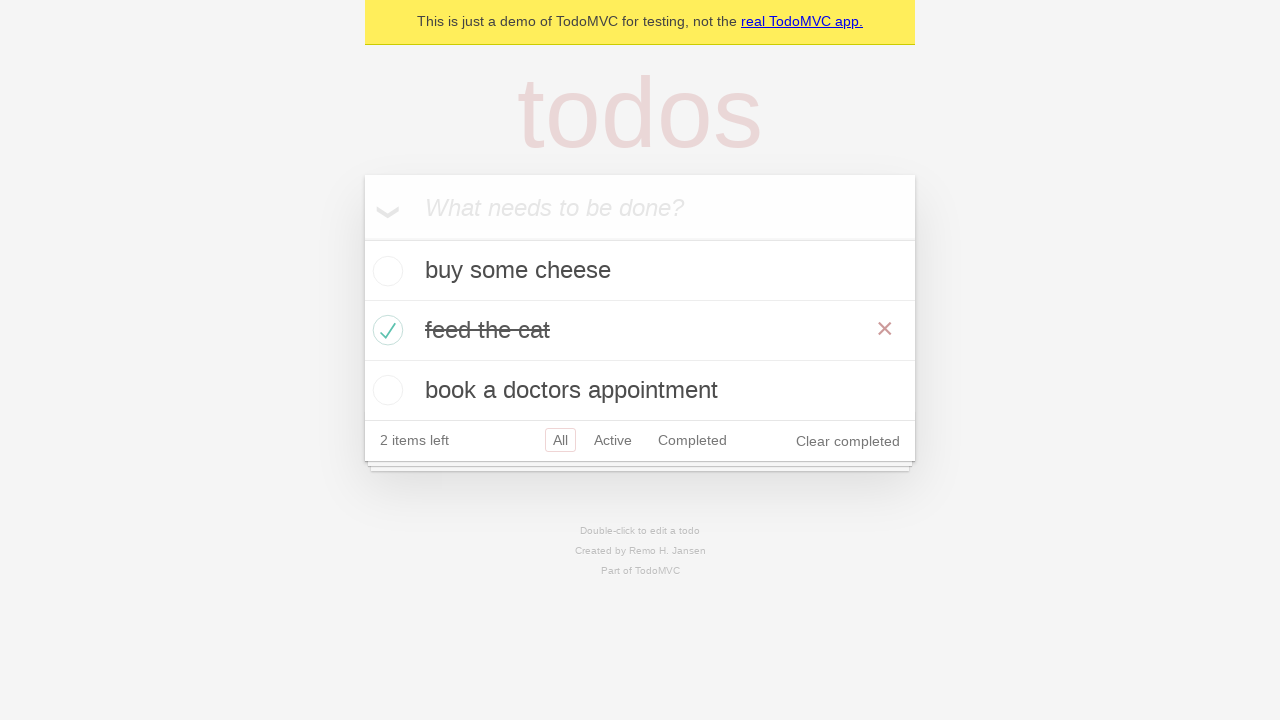

Clicked Active filter to display only incomplete items at (613, 440) on internal:role=link[name="Active"i]
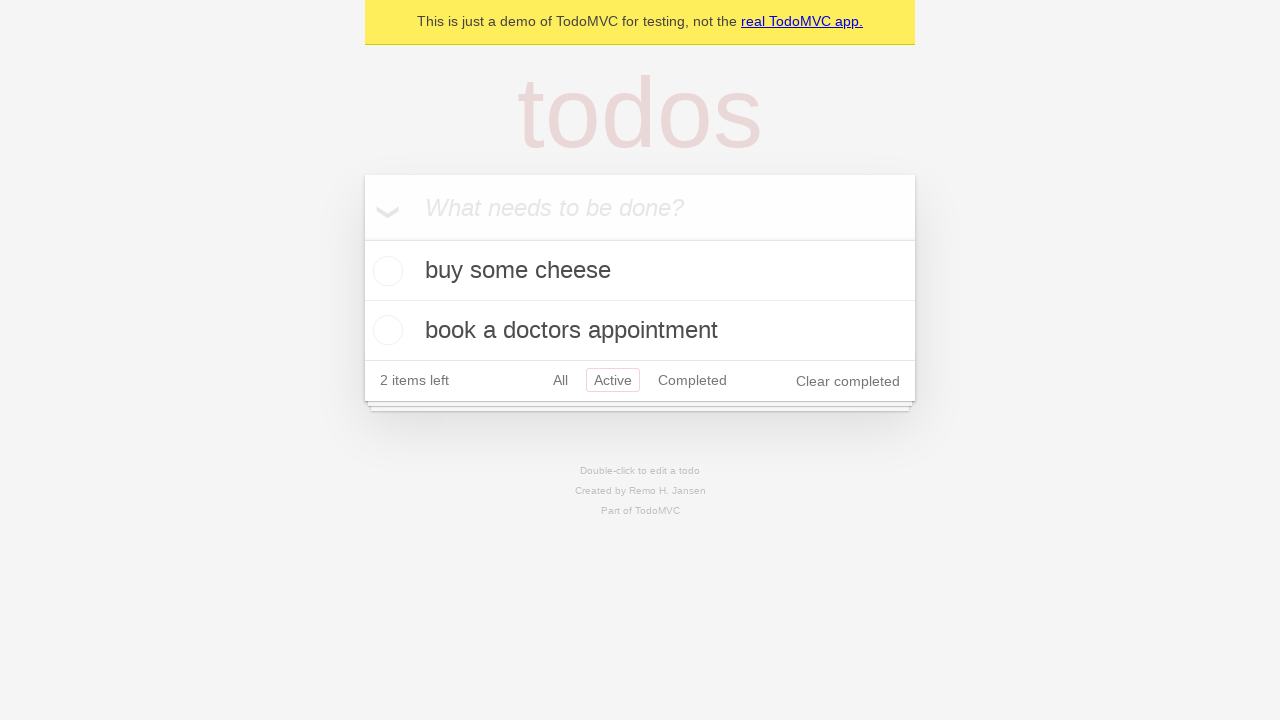

Filtered view now displays 2 active (incomplete) todo items
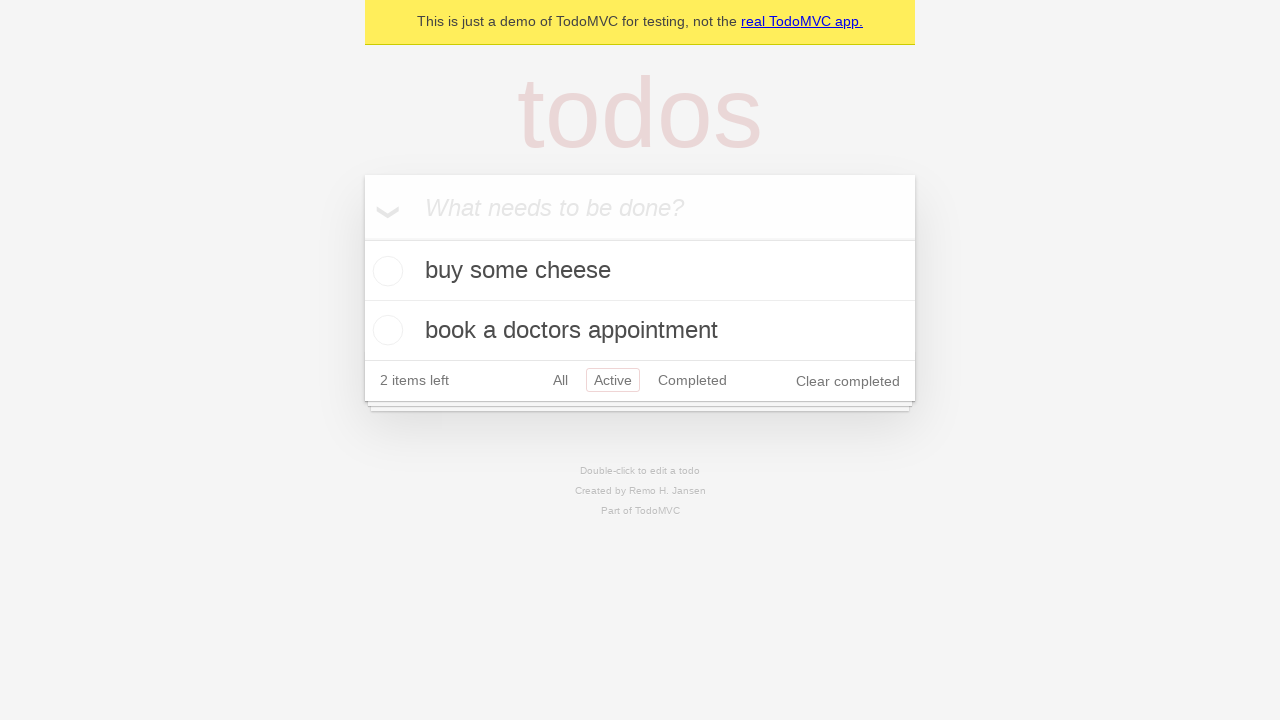

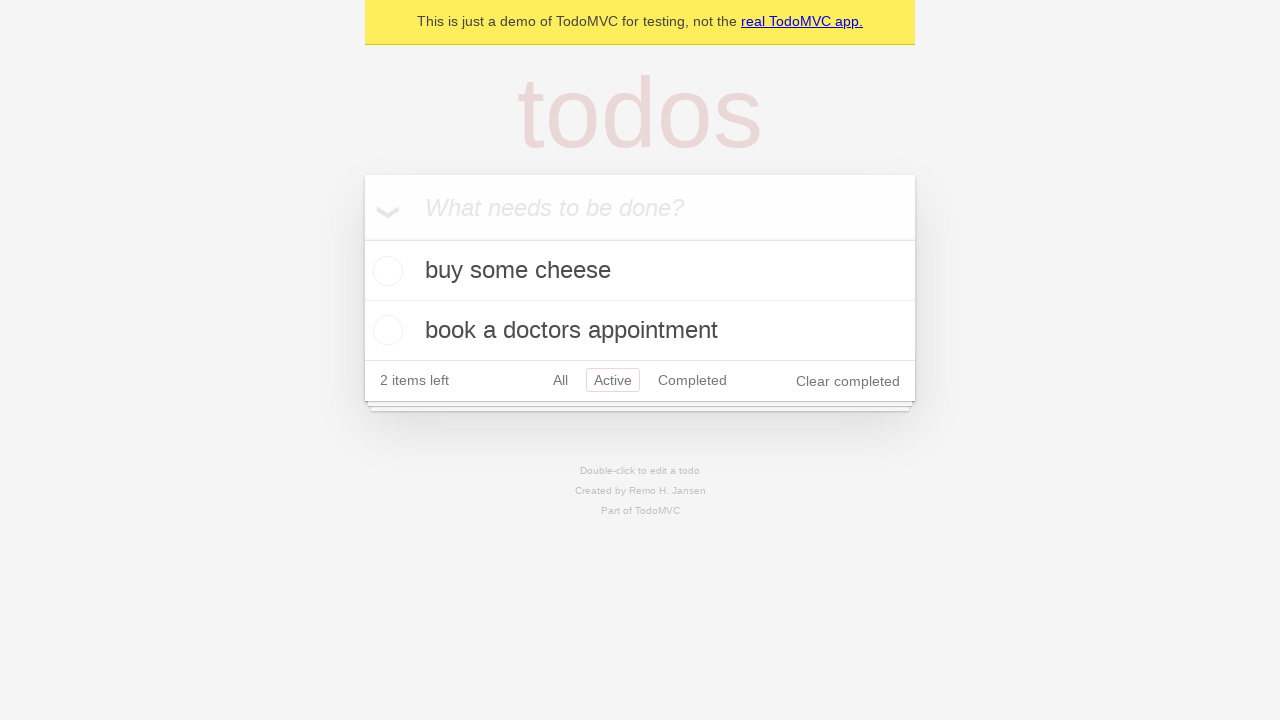